Tests clicking on a hero image/banner on the American Airlines homepage

Starting URL: https://www.aa.com/homePage.do

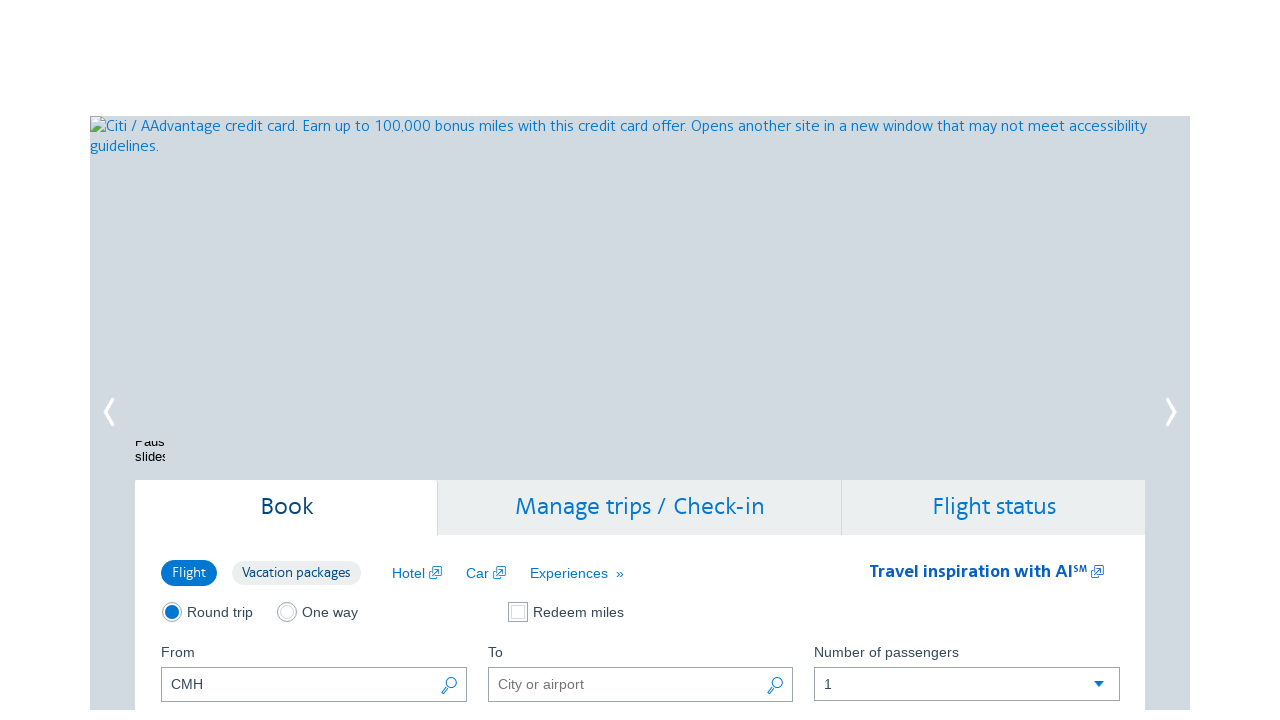

Navigated to American Airlines homepage
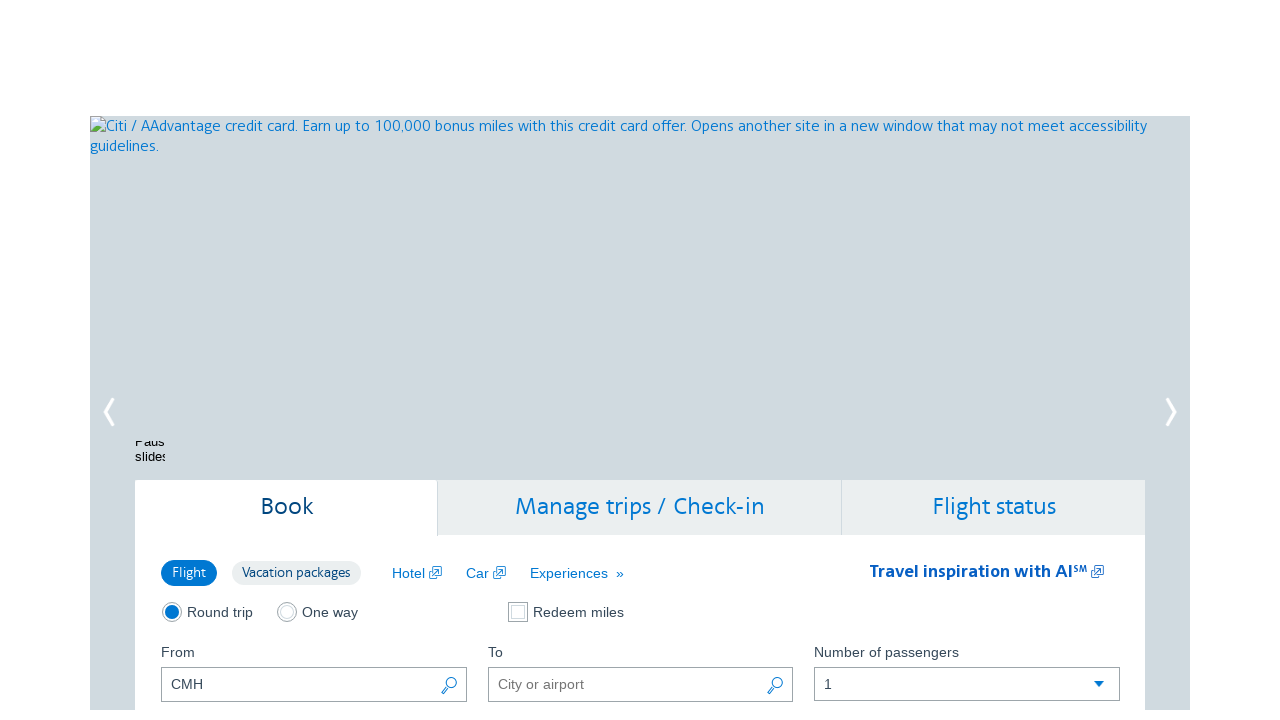

Clicked on hero image/banner at (640, 136) on xpath=//*[@id='heroSlide0']/img
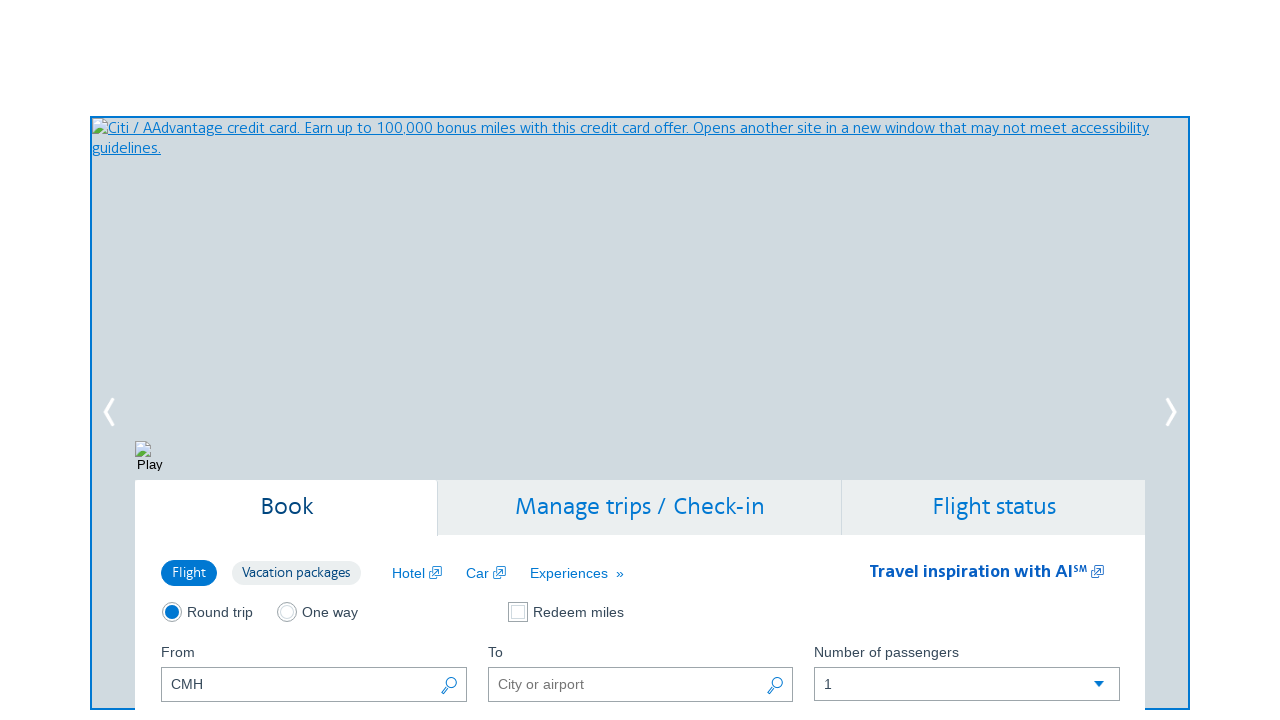

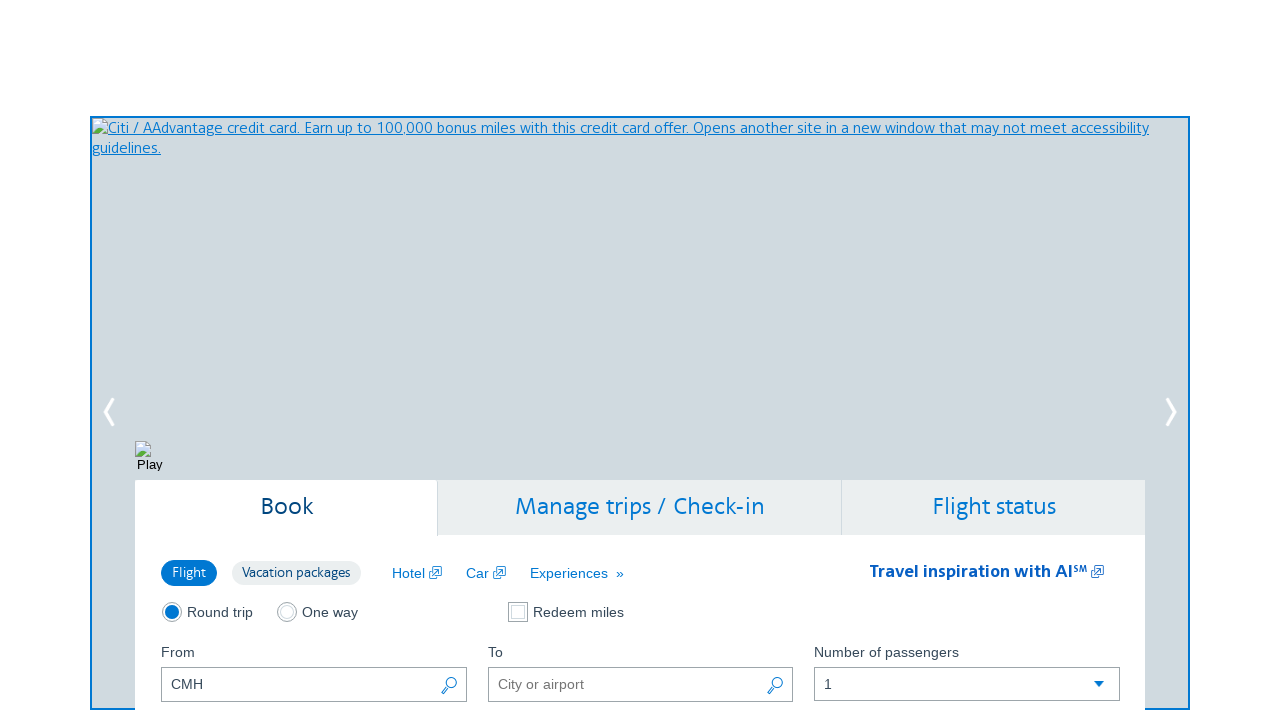